Tests finding and clicking elements using different selector strategies (XPath, CSS selector, and class name) on a complicated page

Starting URL: https://ultimateqa.com/complicated-page/

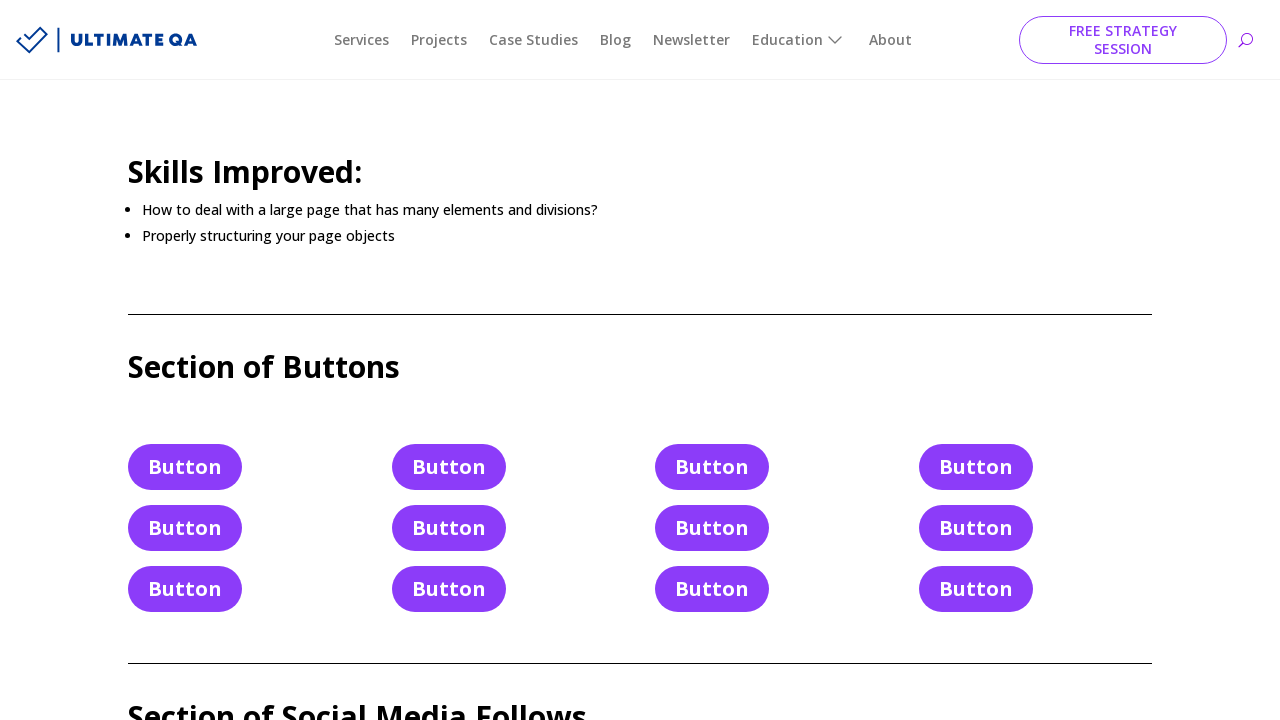

Clicked button using XPath selector at (449, 528) on xpath=//a[@class="et_pb_button et_pb_button_4 et_pb_bg_layout_light"]
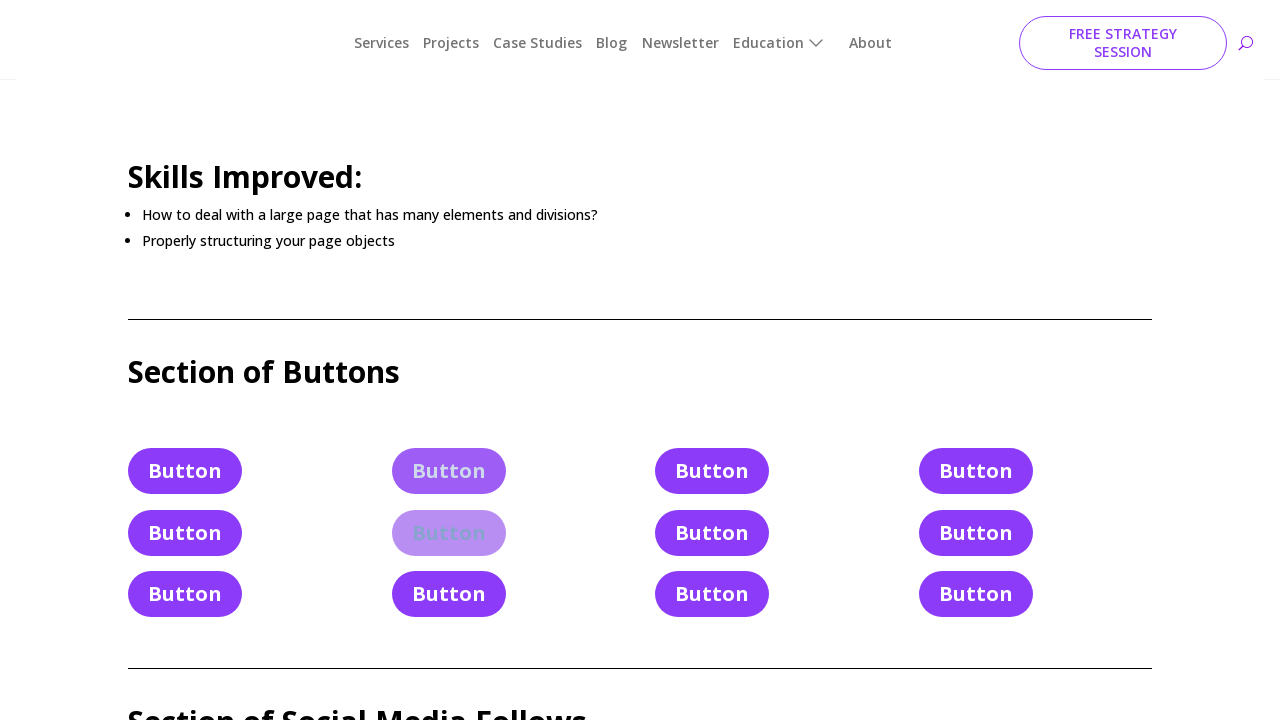

Clicked button using CSS selector at (449, 528) on .et_pb_button.et_pb_button_4.et_pb_bg_layout_light
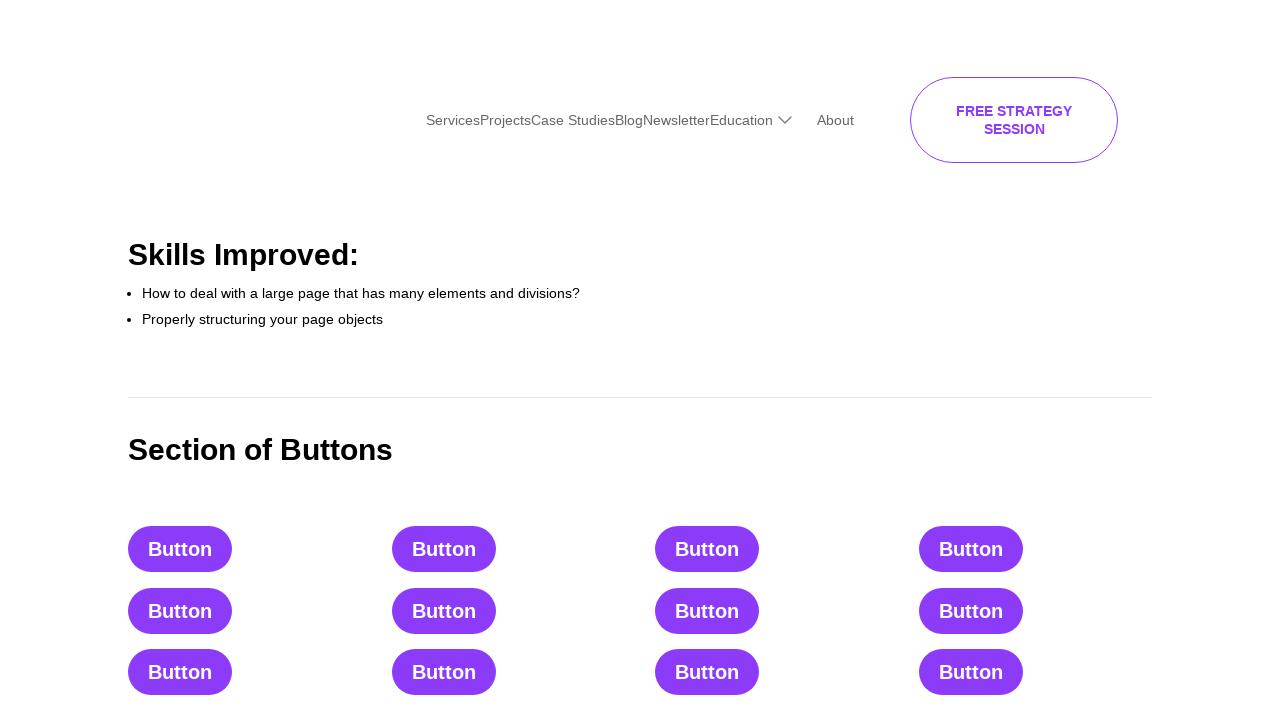

Clicked button using class name selector at (449, 528) on .et_pb_button.et_pb_button_4.et_pb_bg_layout_light
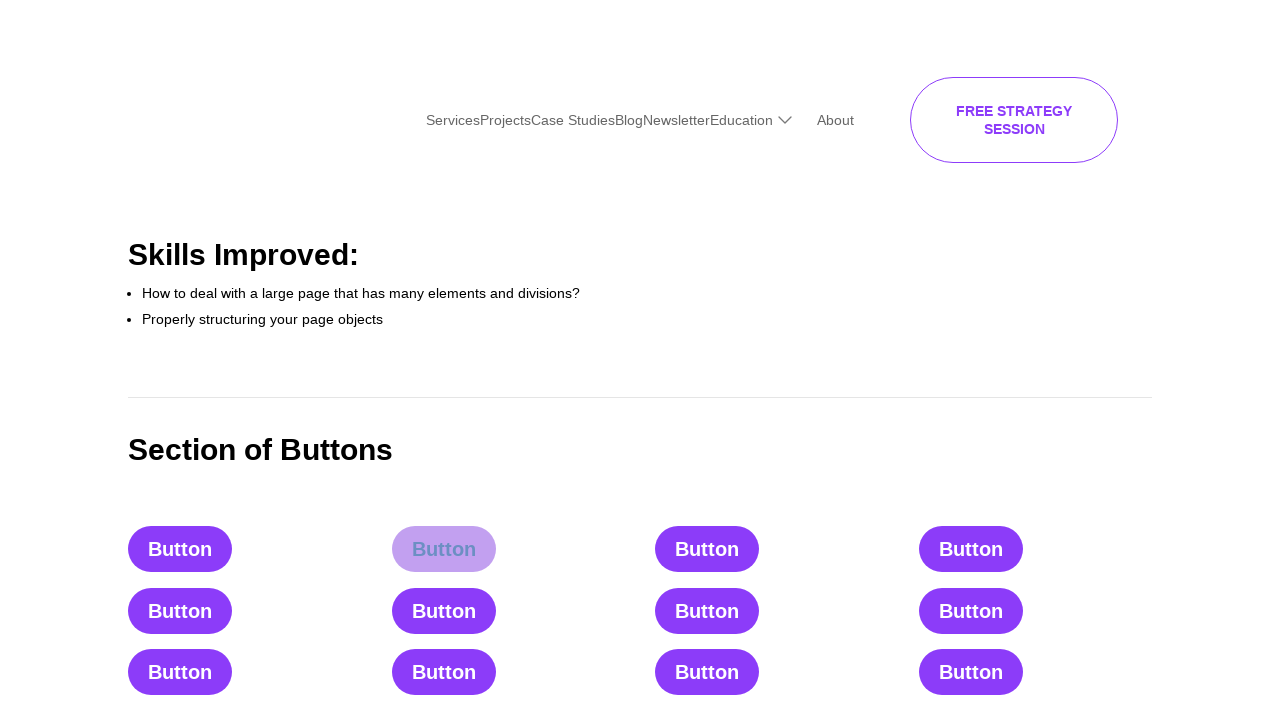

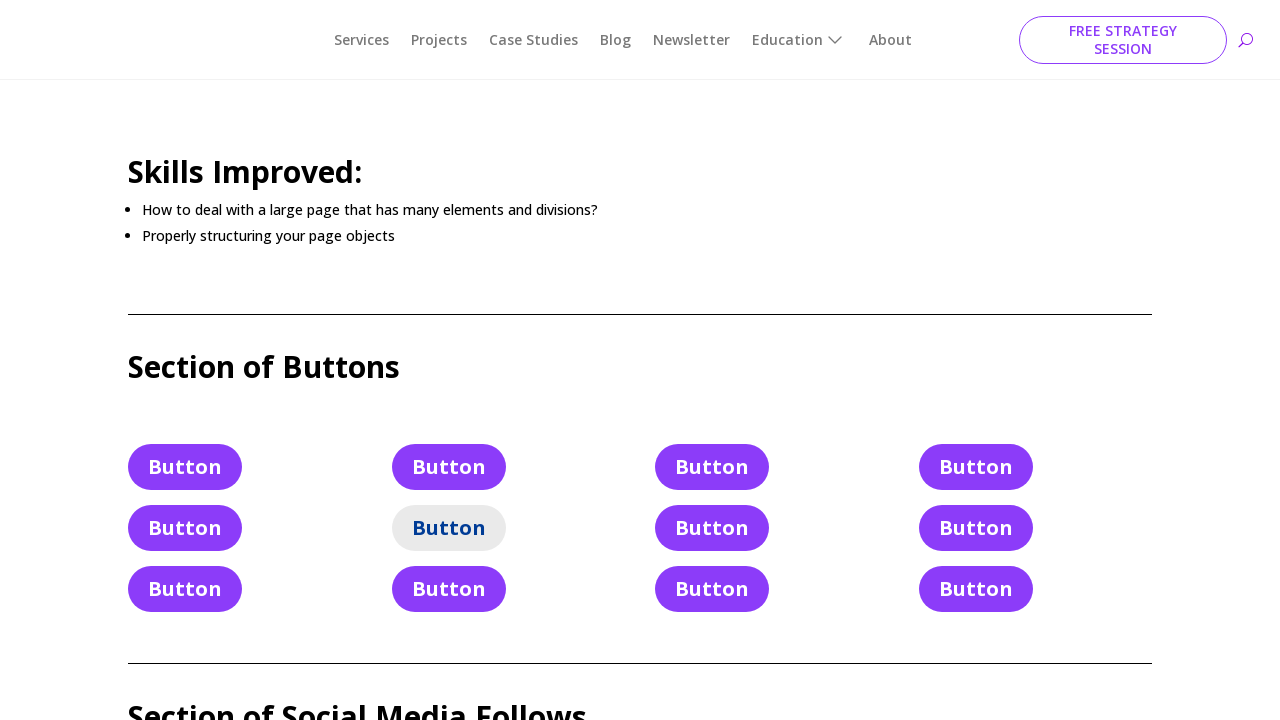